Tests navigation by clicking on dropdown link, going back, then clicking on checkboxes link

Starting URL: https://the-internet.herokuapp.com

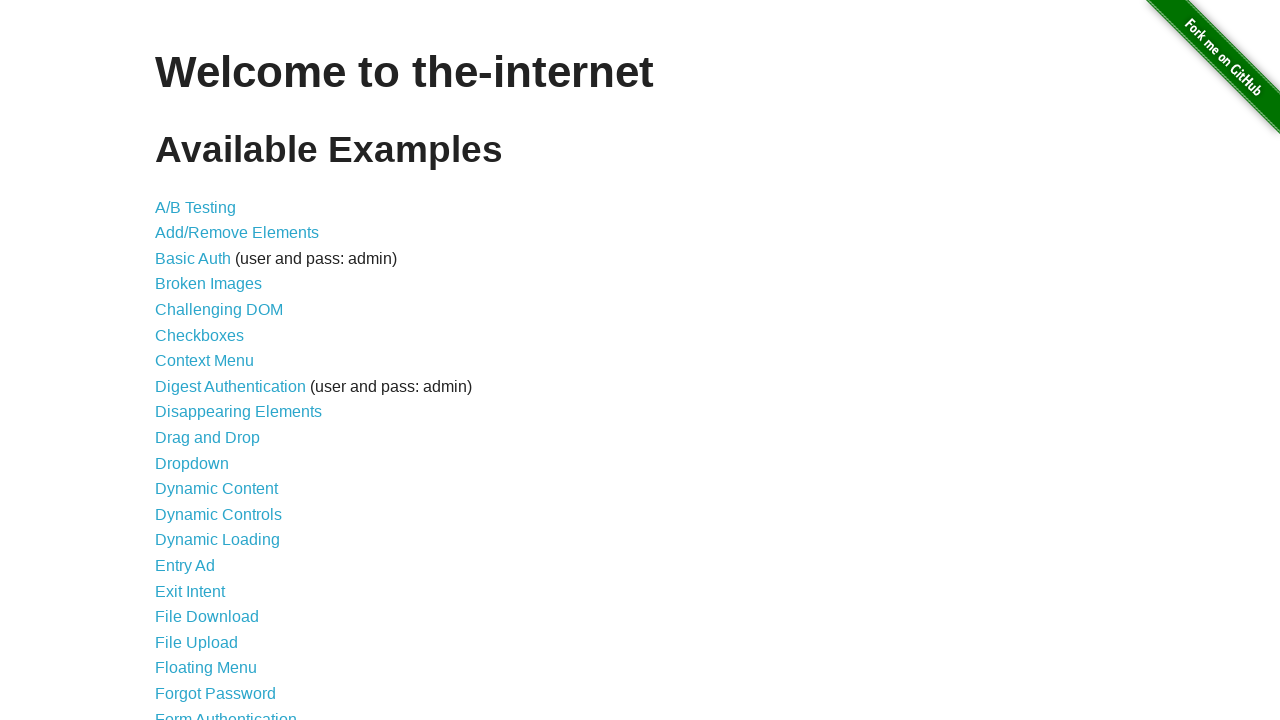

Clicked on dropdown link at (192, 463) on a[href='/dropdown']
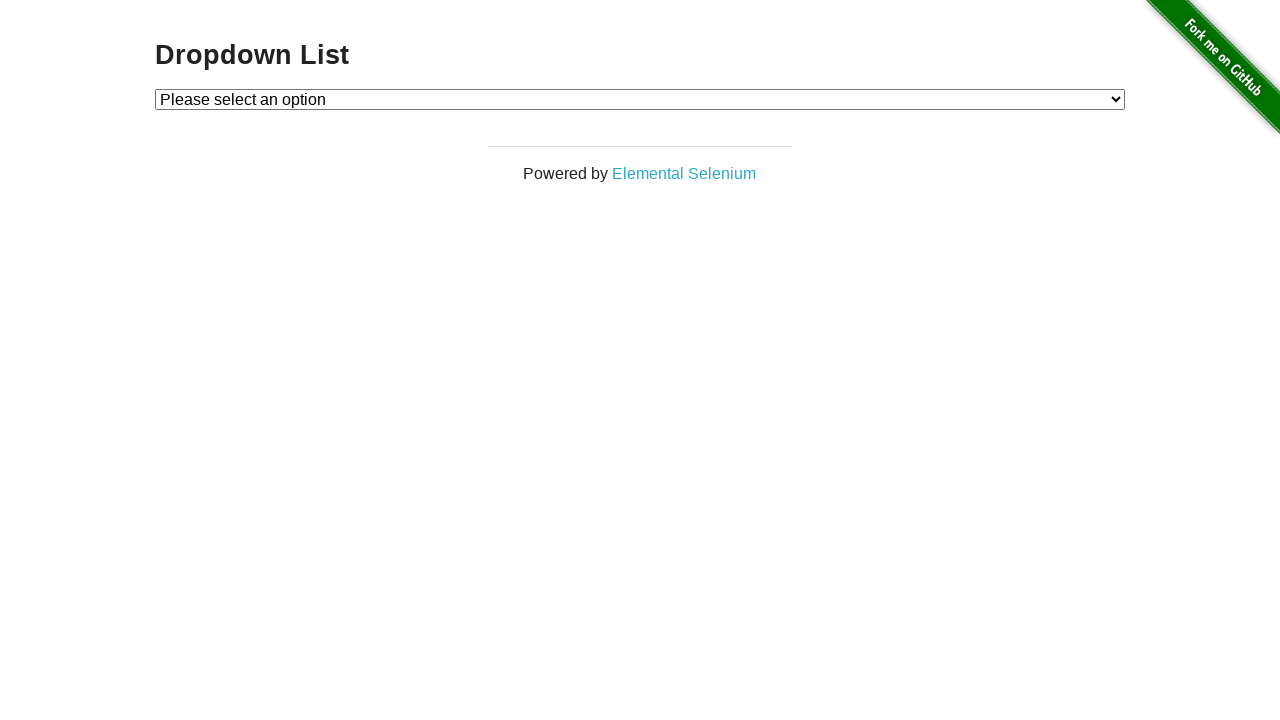

Navigated back to main page
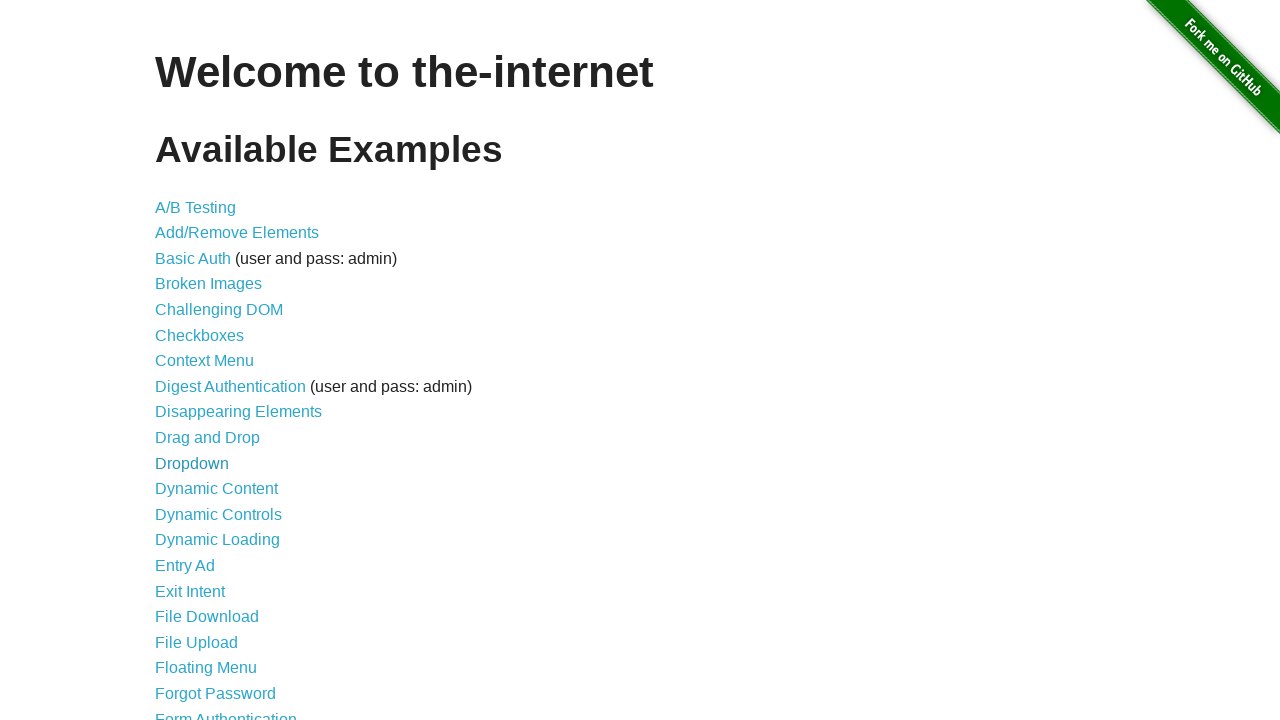

Clicked on checkboxes link at (200, 335) on a[href='/checkboxes']
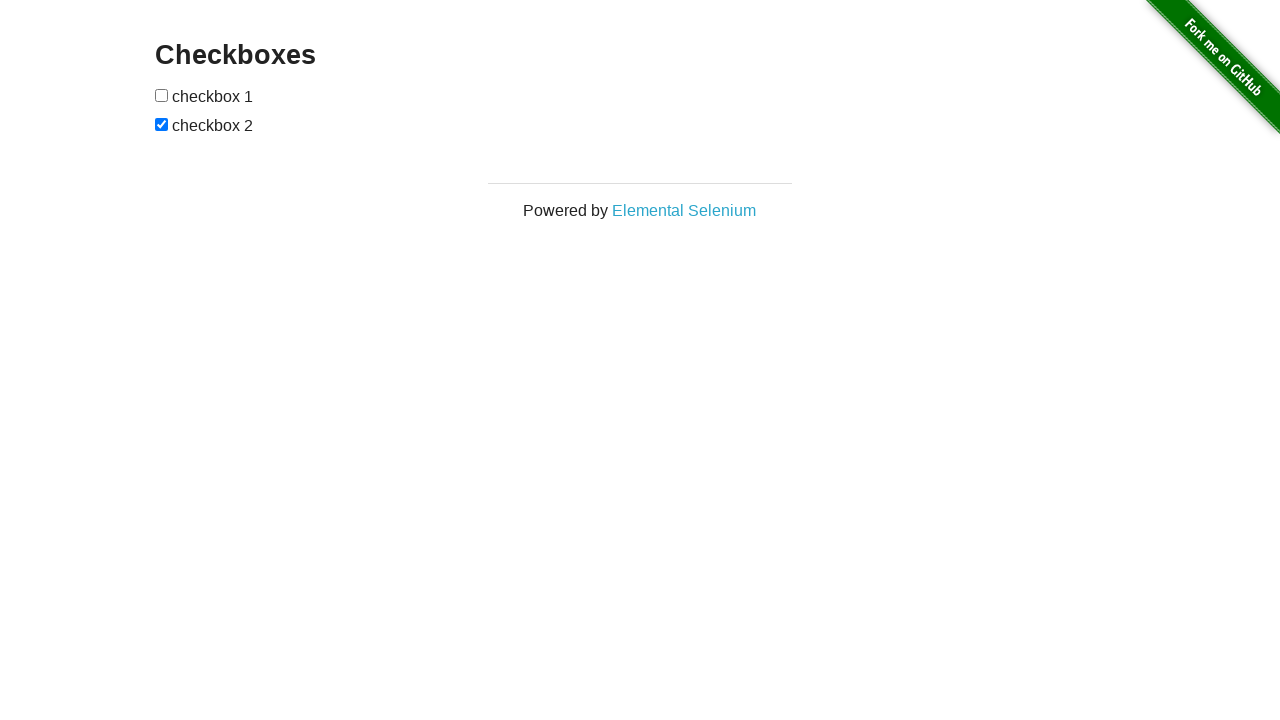

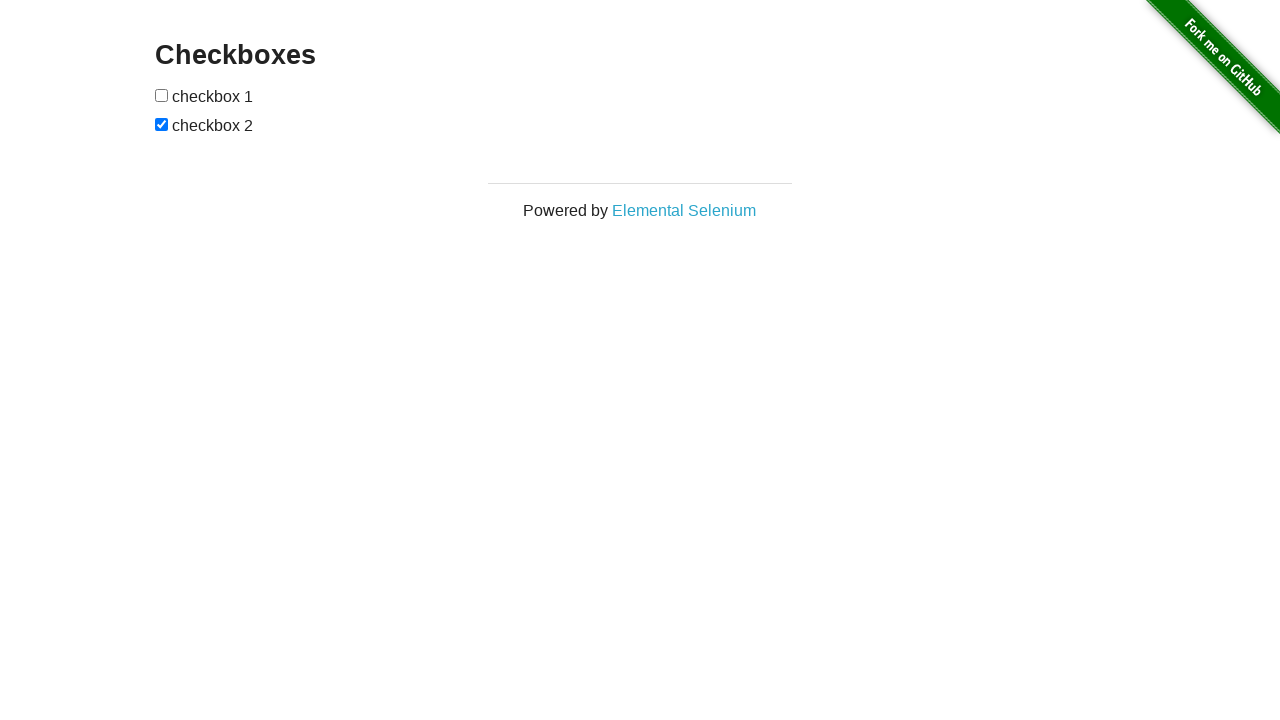